Tests file download and upload functionality by clicking a download button to save a file, then uploading that same file using a file input element.

Starting URL: https://rahulshettyacademy.com/upload-download-test/index.html

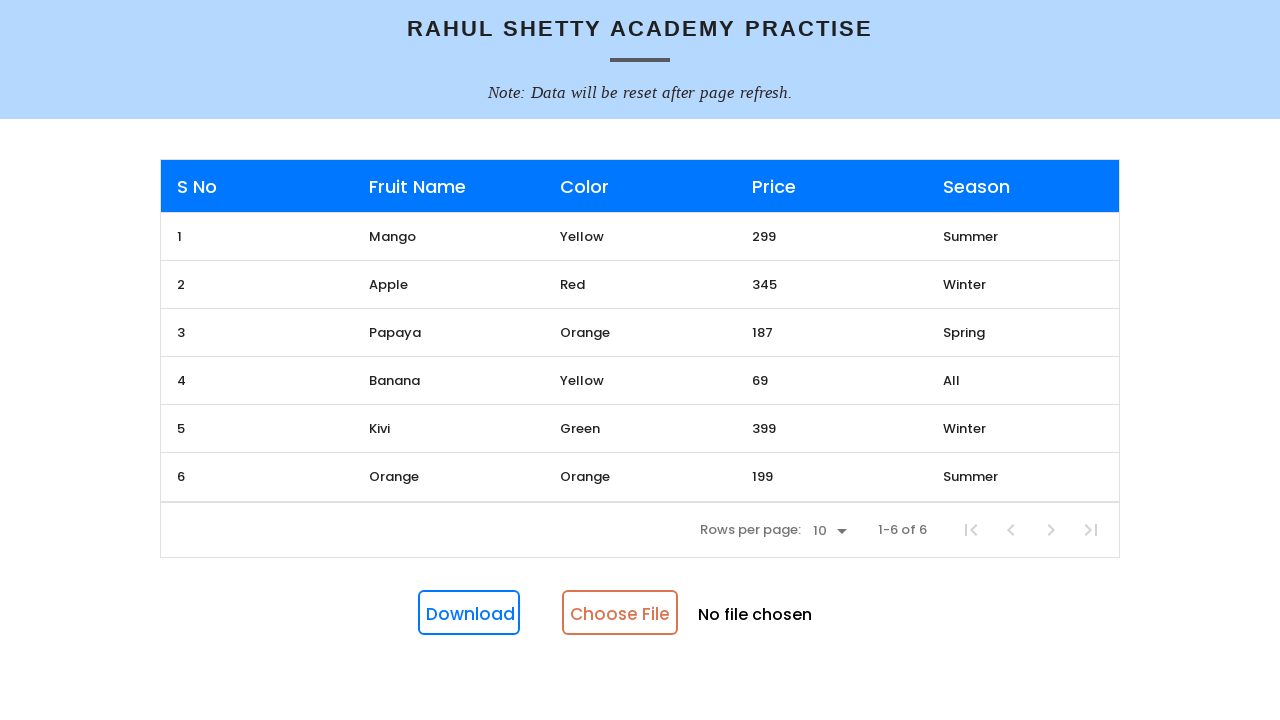

Set default timeout to 30000ms
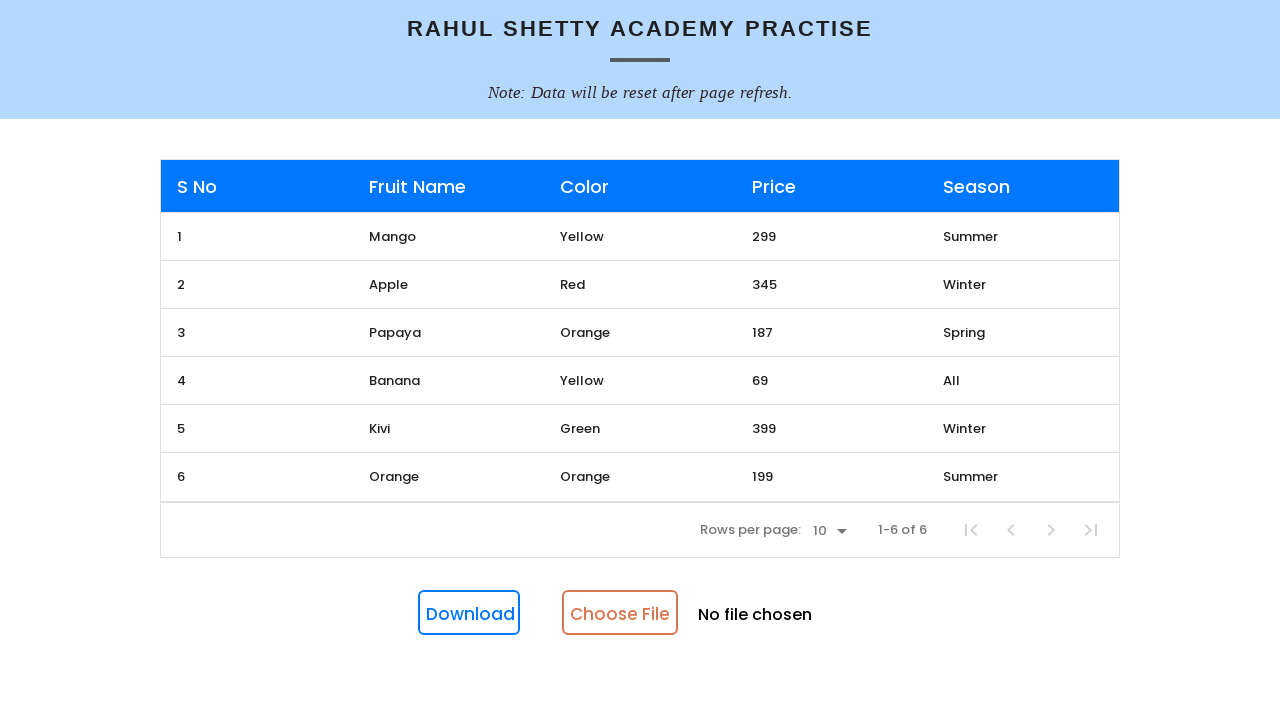

Clicked download button to initiate file download at (469, 613) on #downloadButton
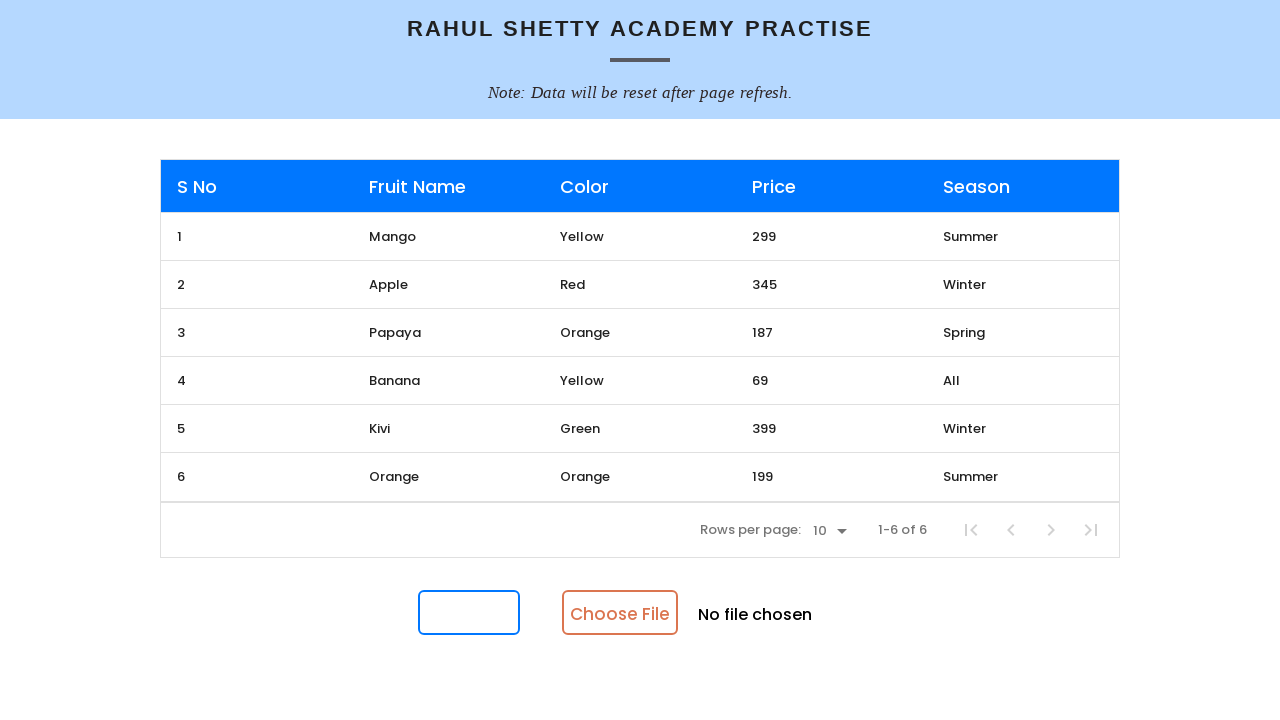

Download completed and file object obtained
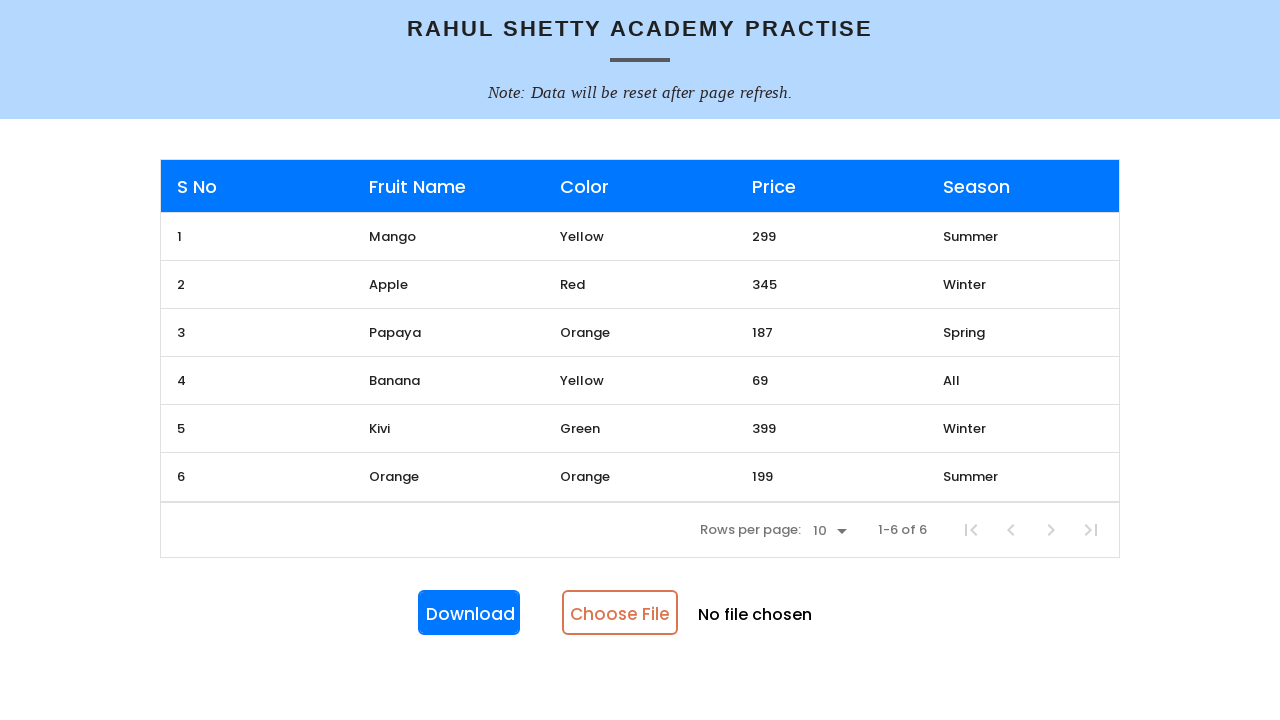

Downloaded file saved to temporary directory: download.xlsx
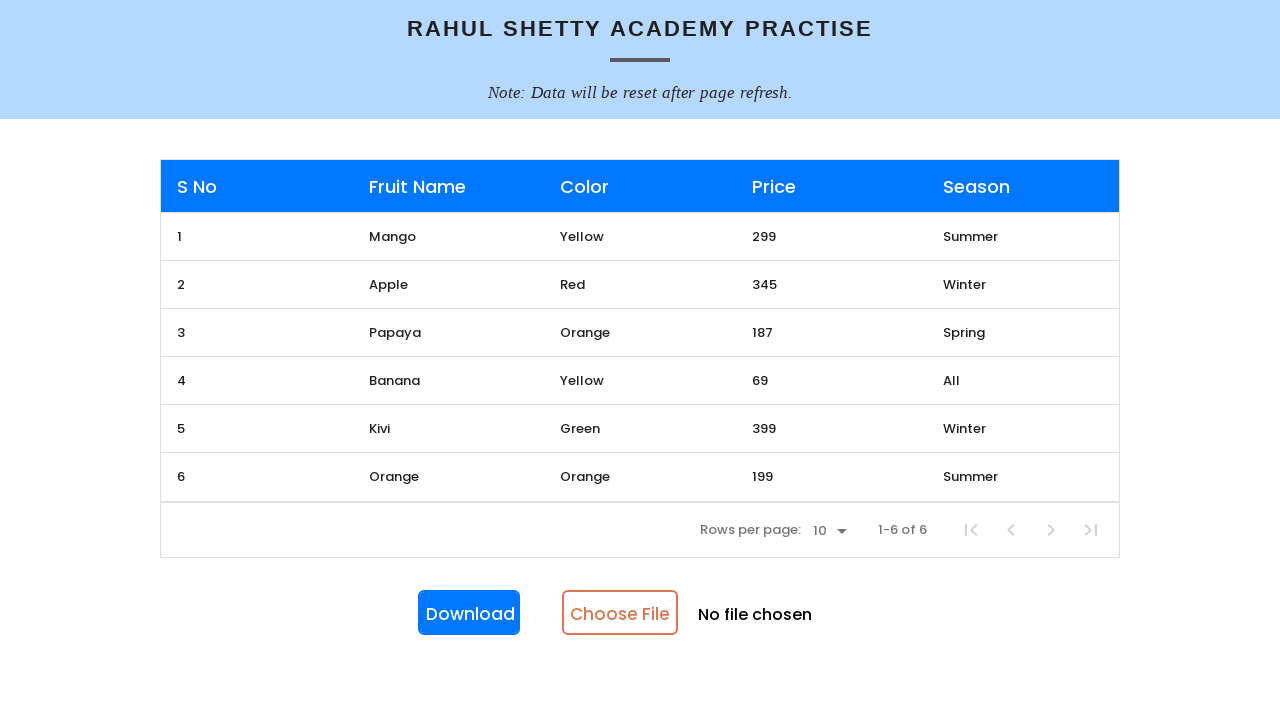

Set input file field with downloaded file: download.xlsx
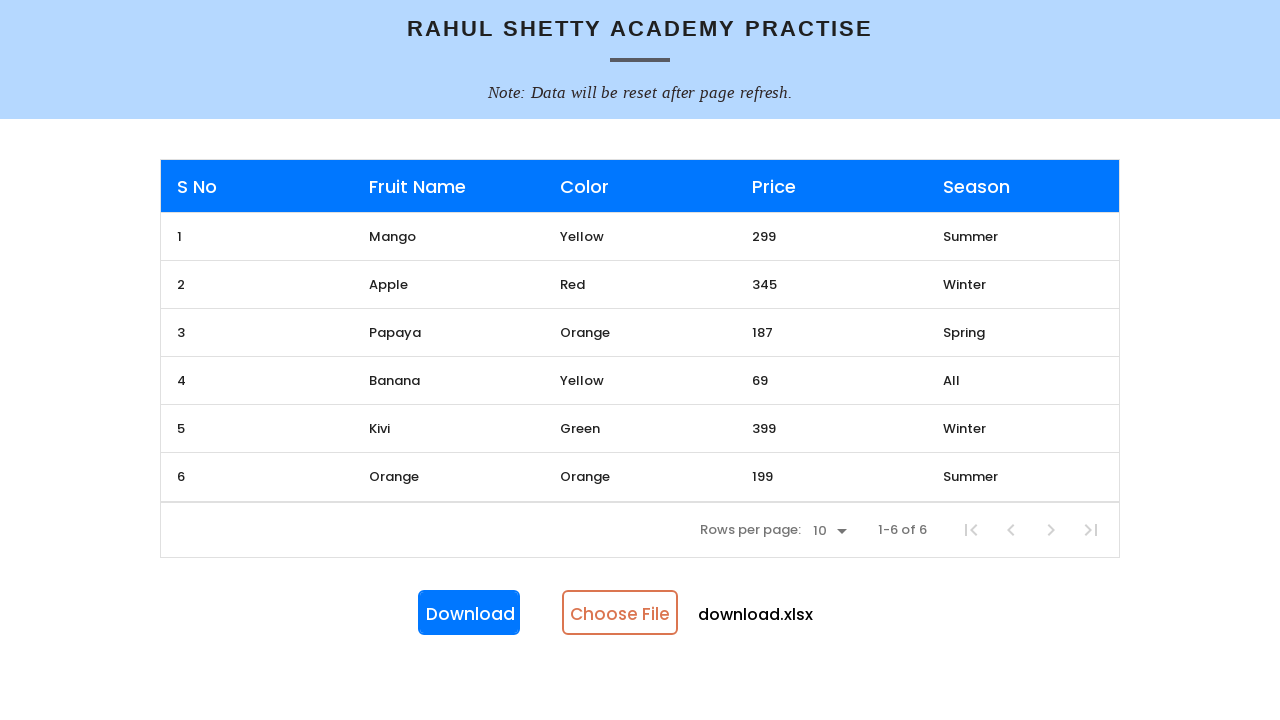

Waited 1000ms for upload processing
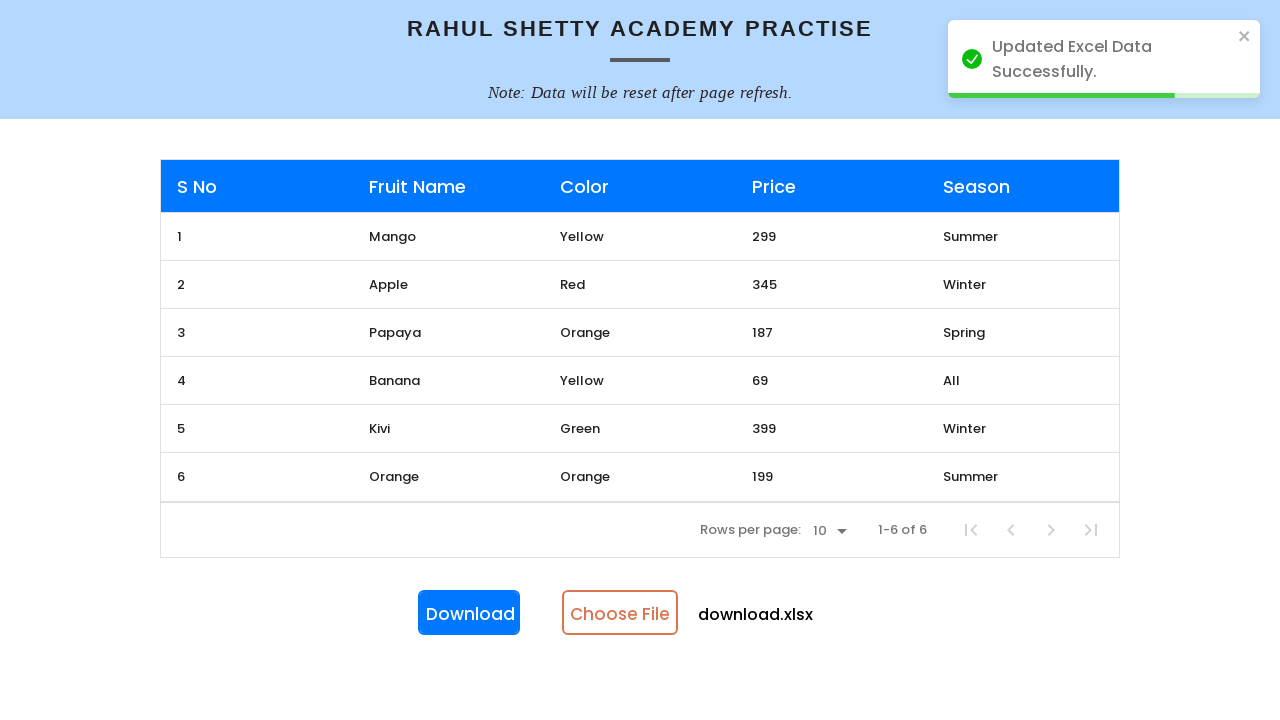

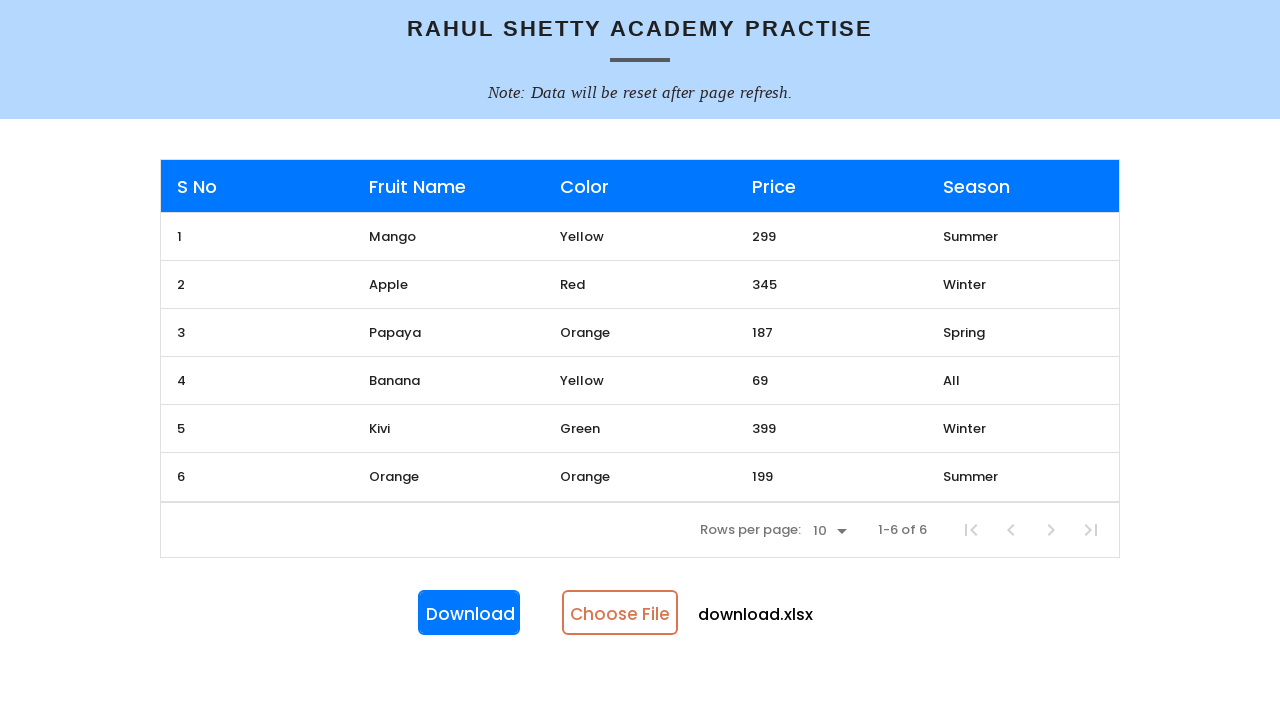